Navigates to a Guru99 article about test plan vs test strategy and maximizes the browser window

Starting URL: https://www.guru99.com/test-plan-v-s-test-strategy.html

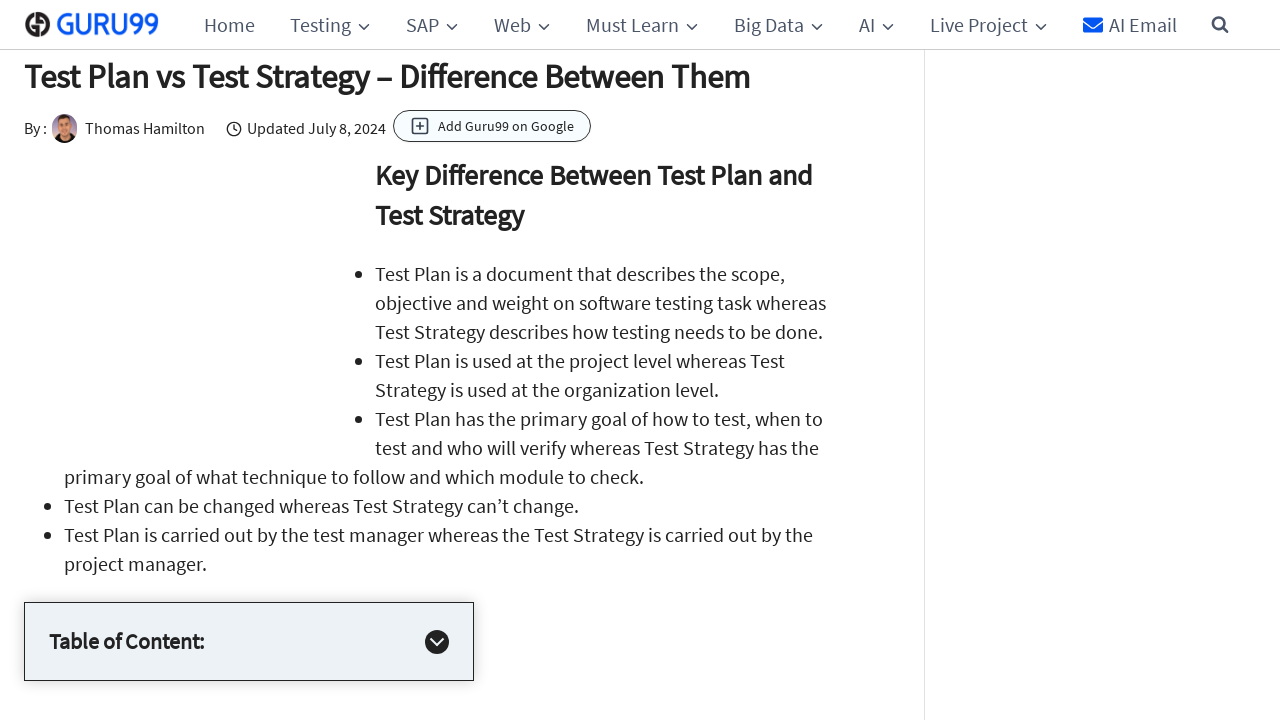

Navigated to Guru99 article about test plan vs test strategy
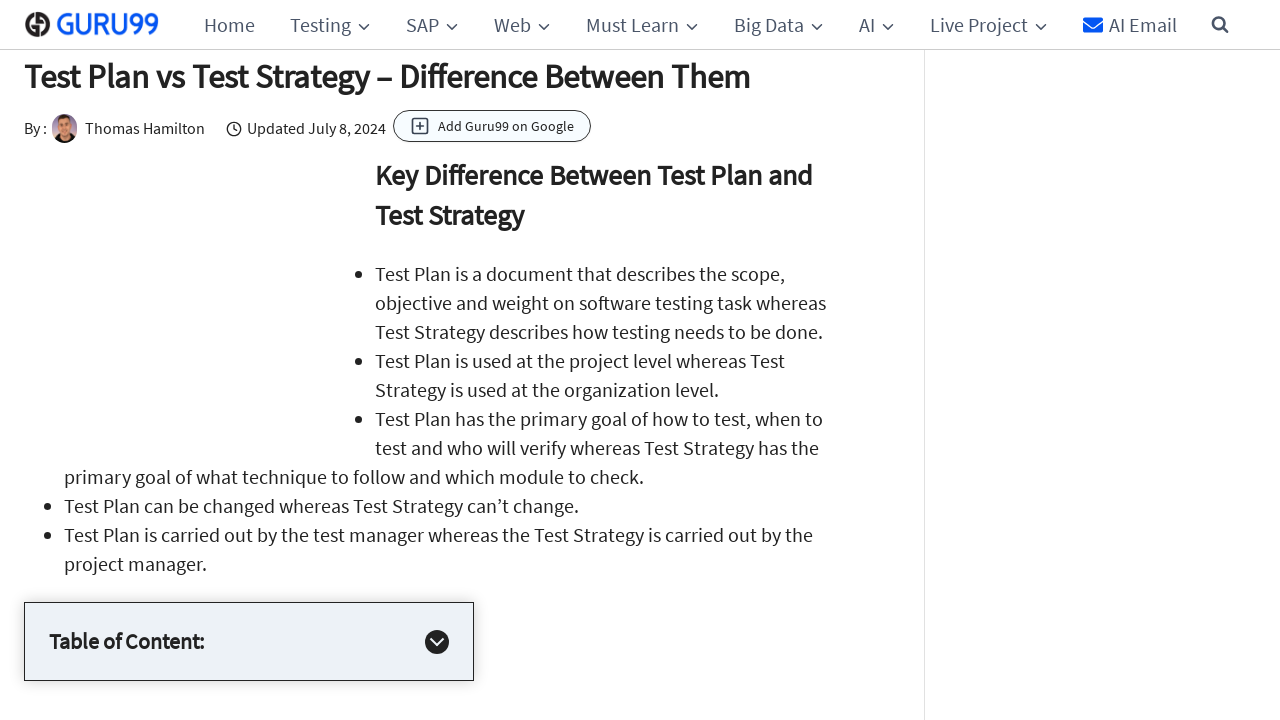

Maximized browser window to 1920x1080
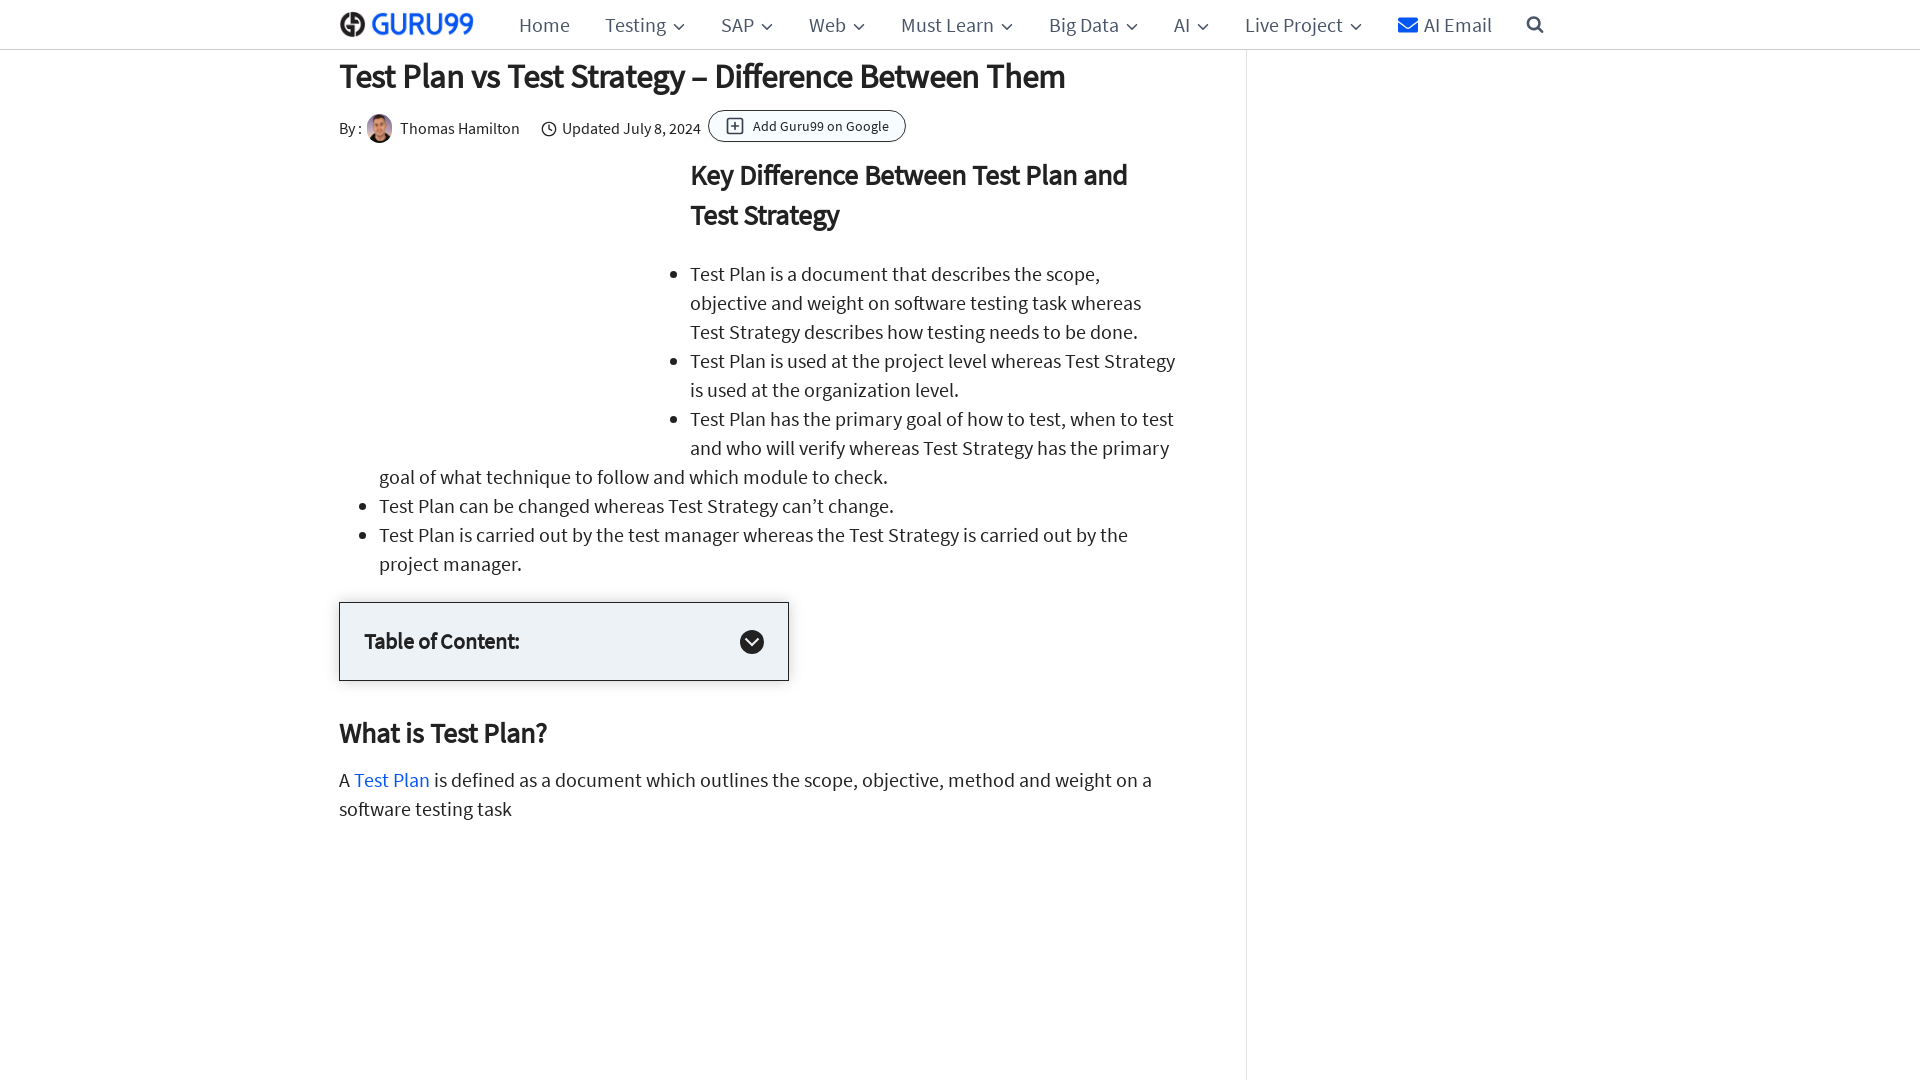

Page content fully loaded
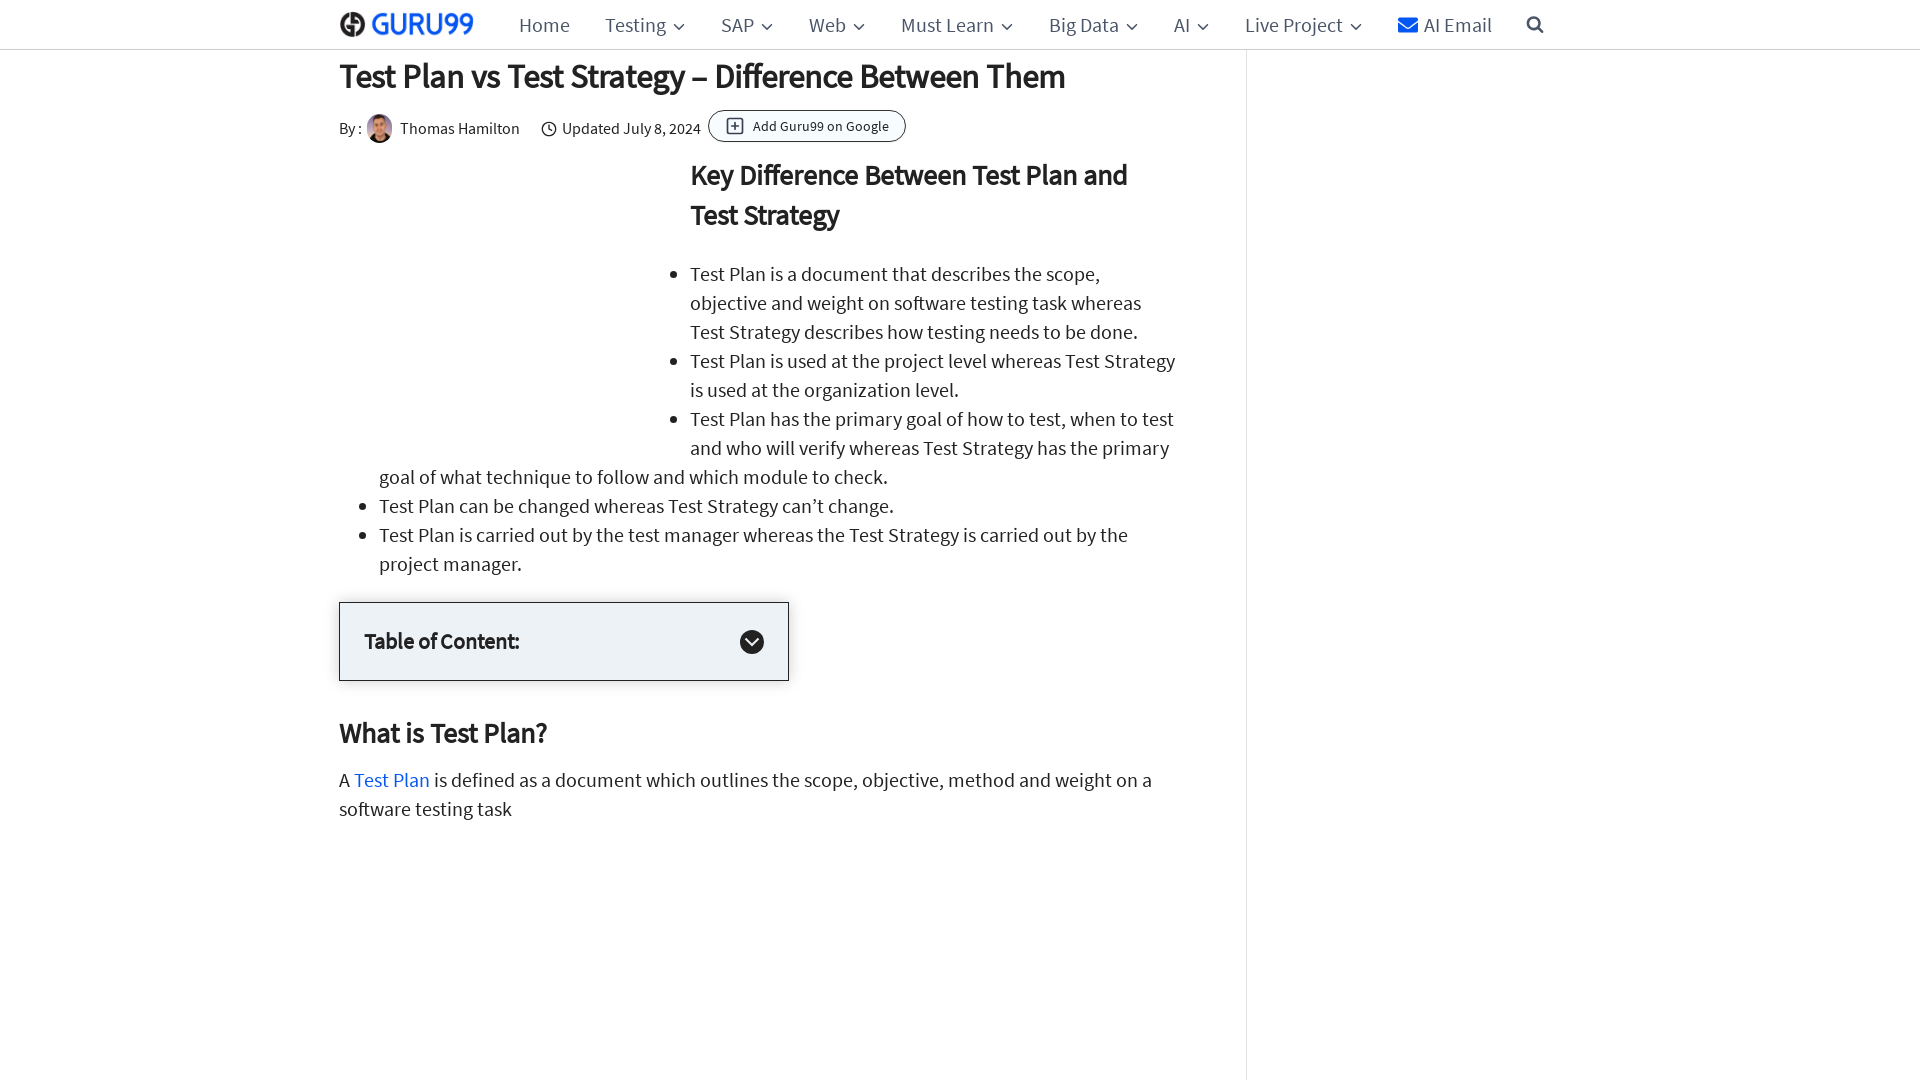

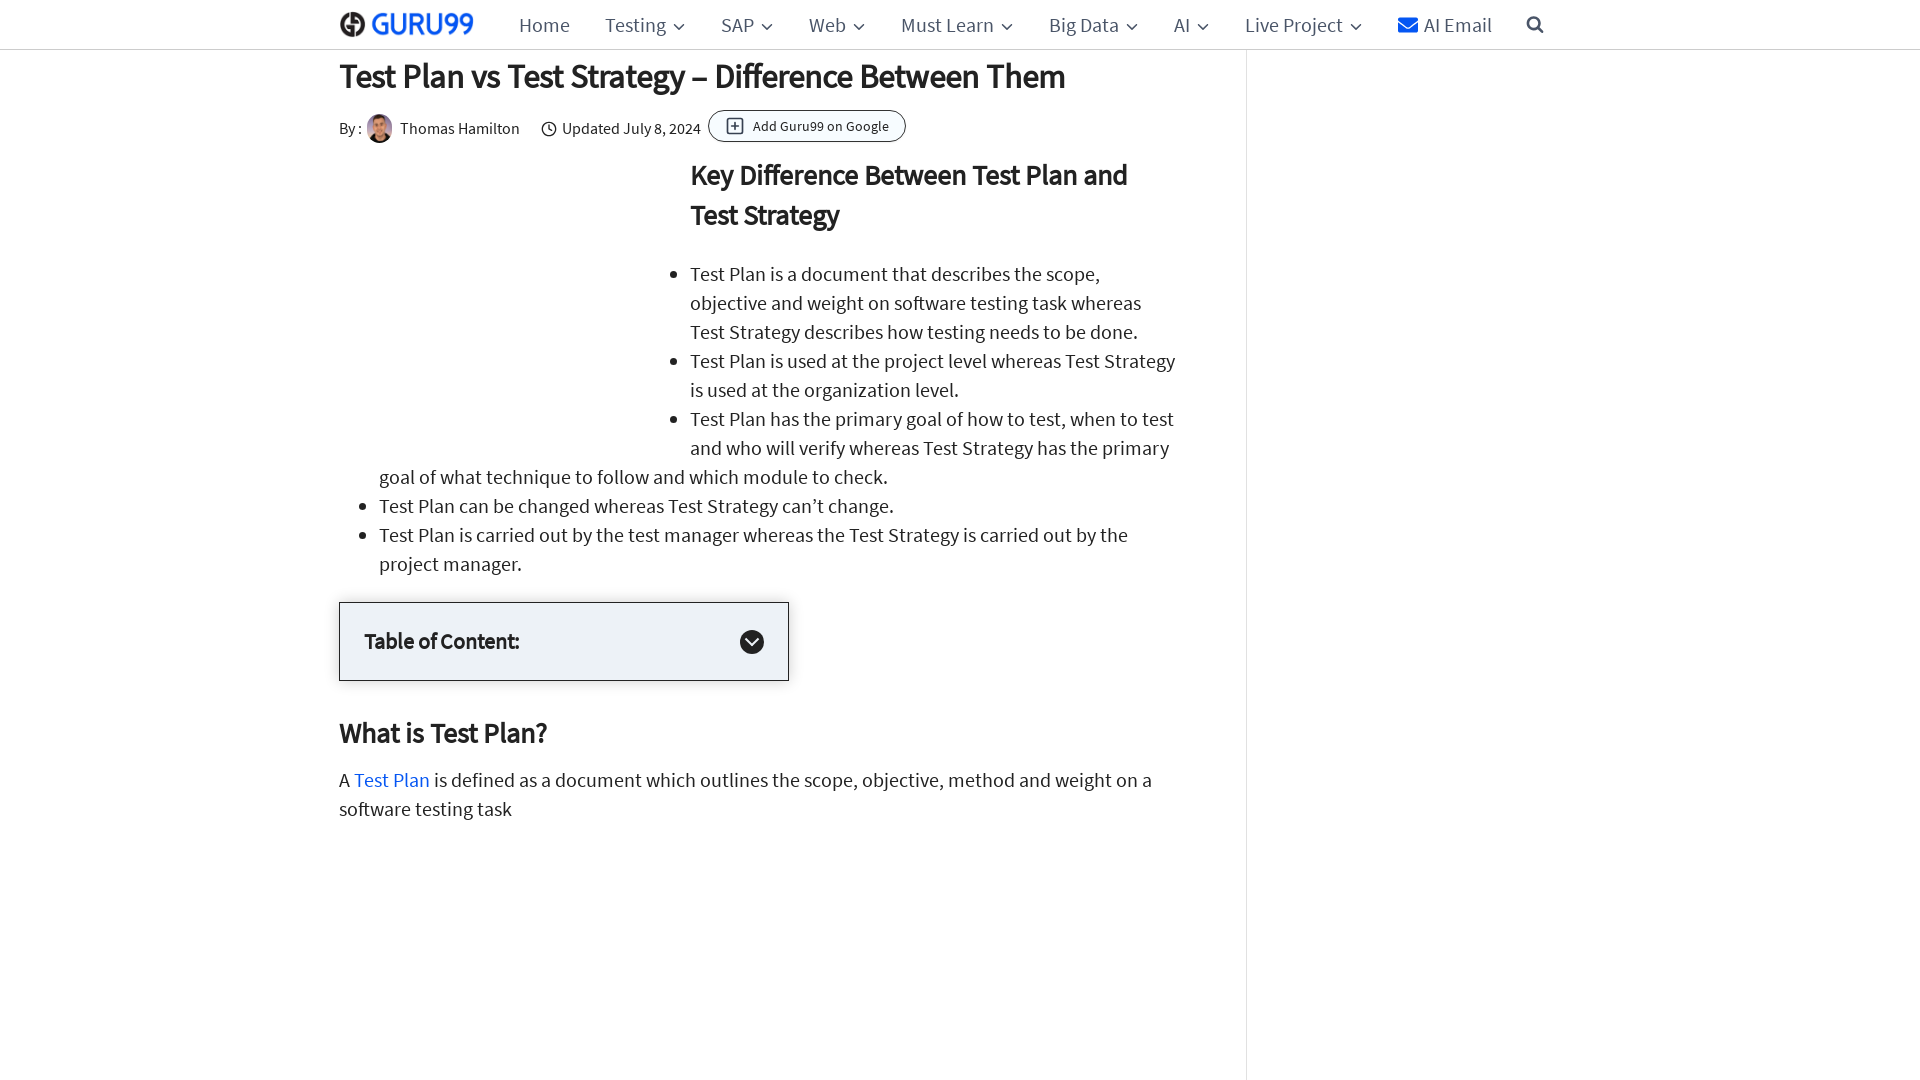